Tests JavaScript prompt alert handling by clicking a button to trigger a prompt, entering text into the prompt, and accepting it.

Starting URL: https://v1.training-support.net/selenium/javascript-alerts

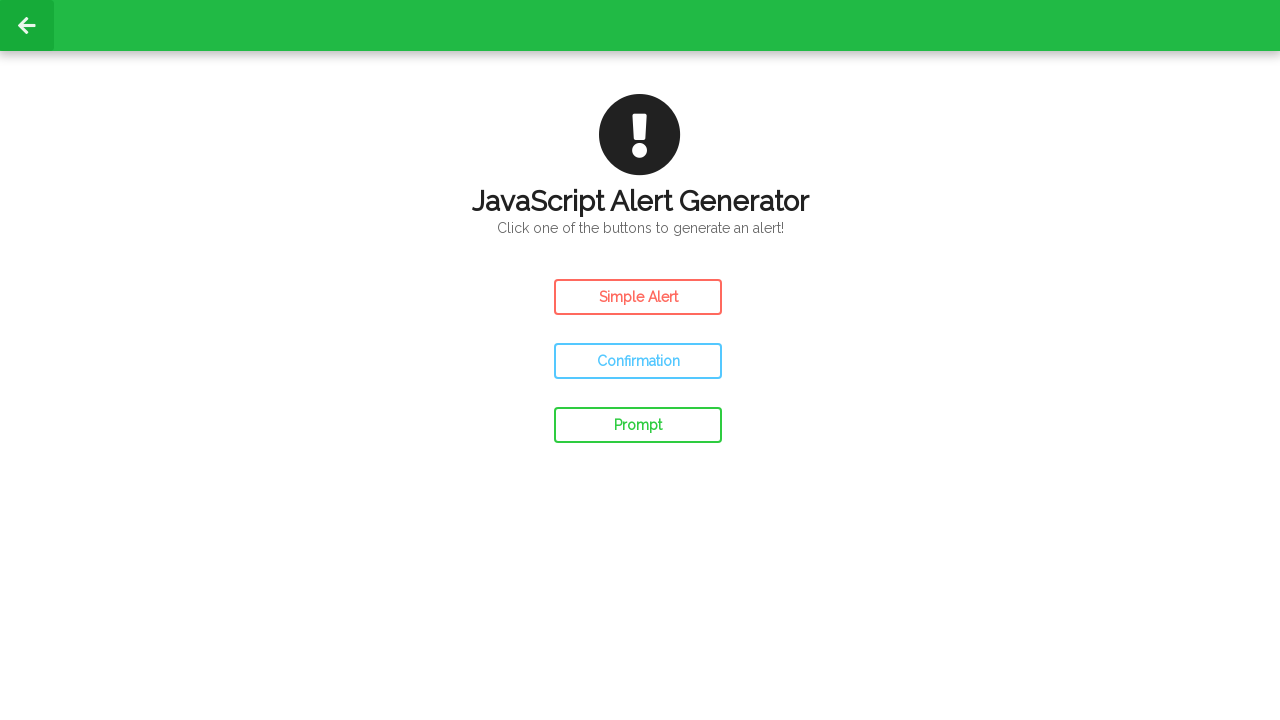

Clicked the prompt button to trigger JavaScript prompt alert at (638, 425) on #prompt
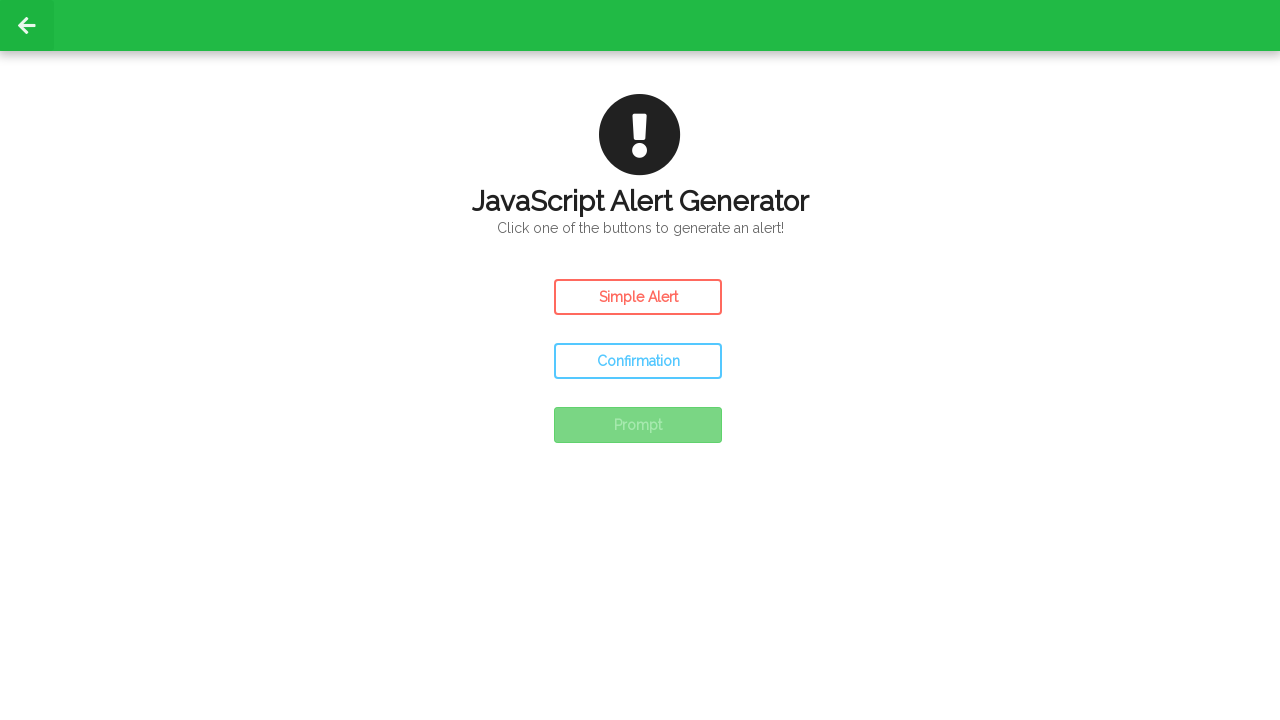

Set up dialog handler to accept prompt with 'Python' text
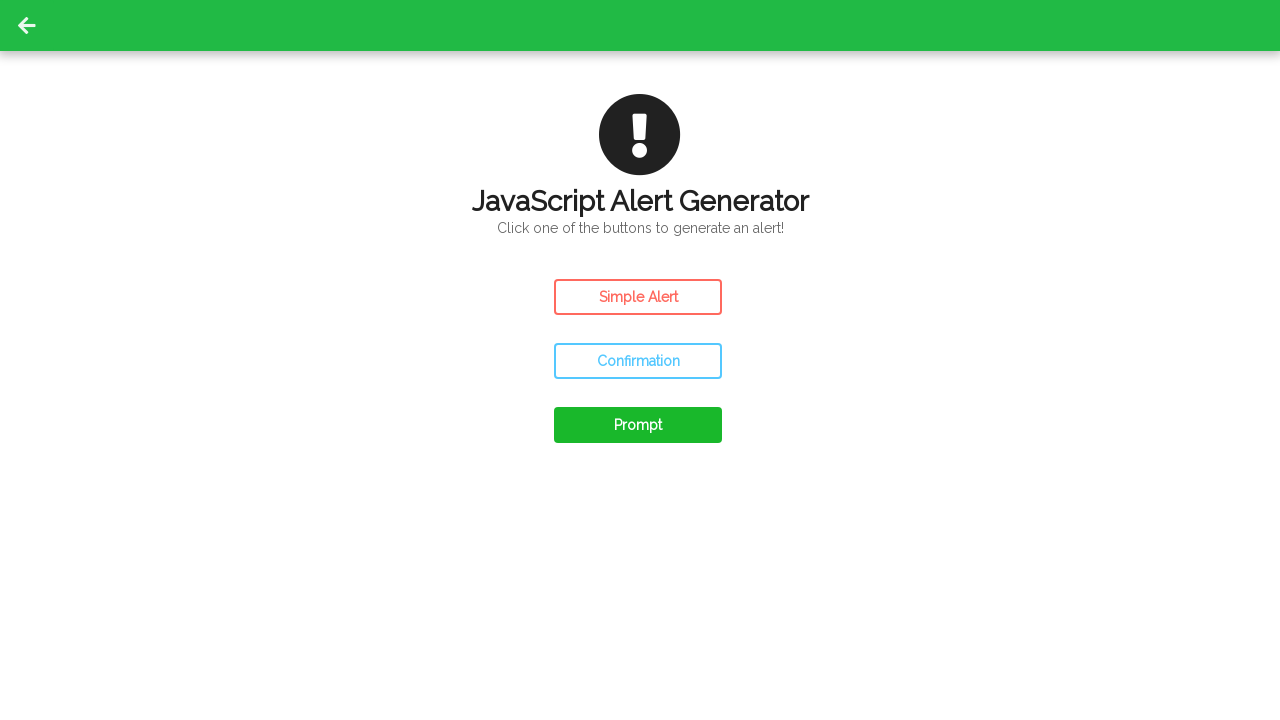

Clicked the prompt button again to trigger the prompt dialog at (638, 425) on #prompt
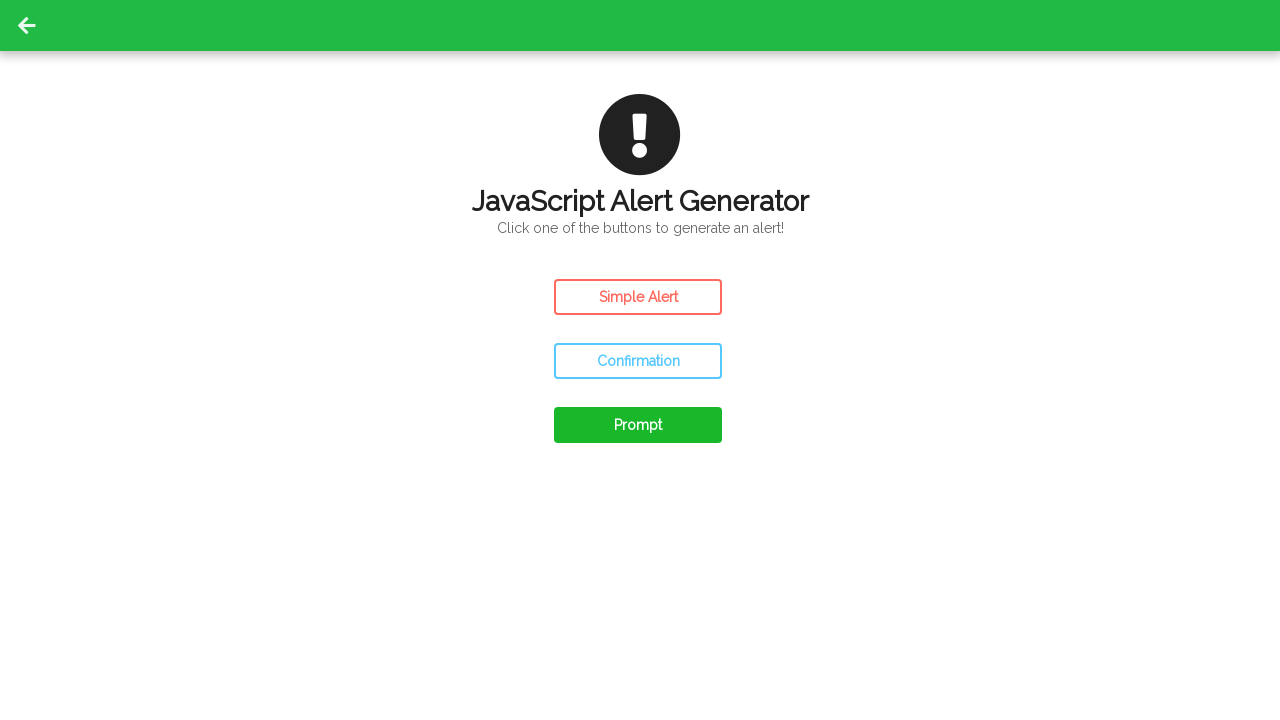

Waited for the dialog to be processed
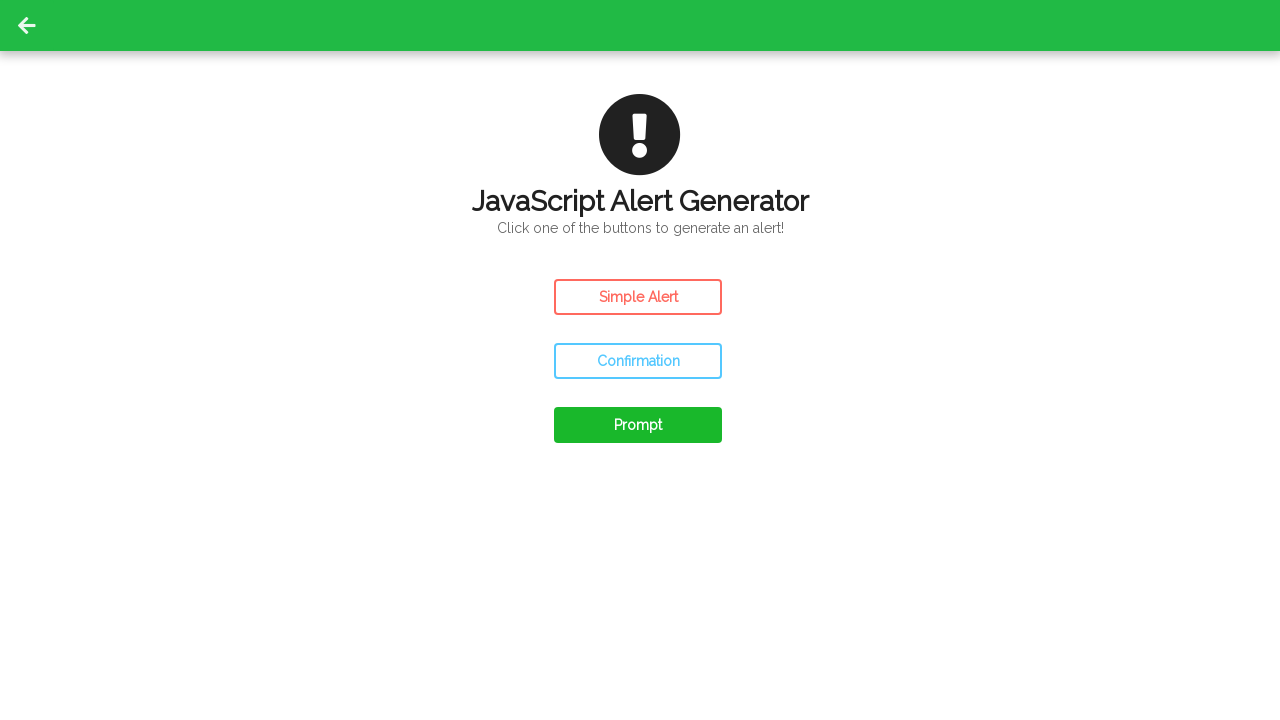

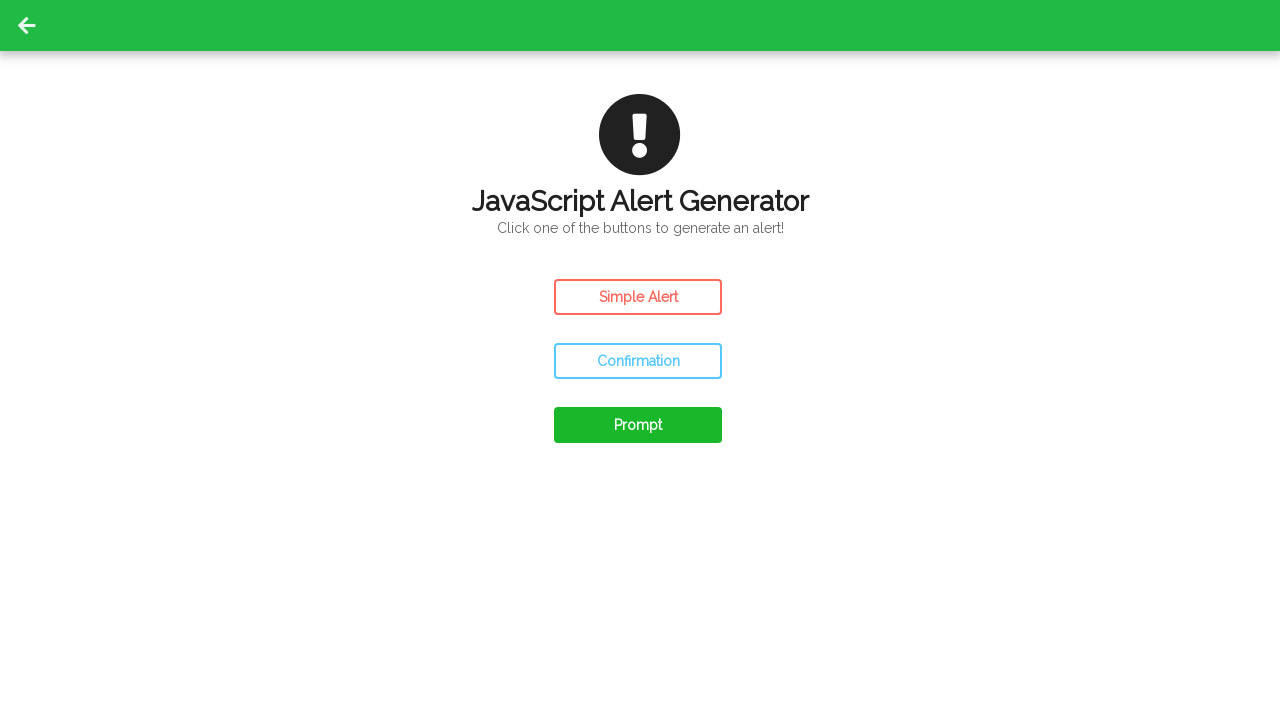